Tests clicking a reveal button that dynamically shows a hidden element

Starting URL: https://www.selenium.dev/selenium/web/dynamic.html

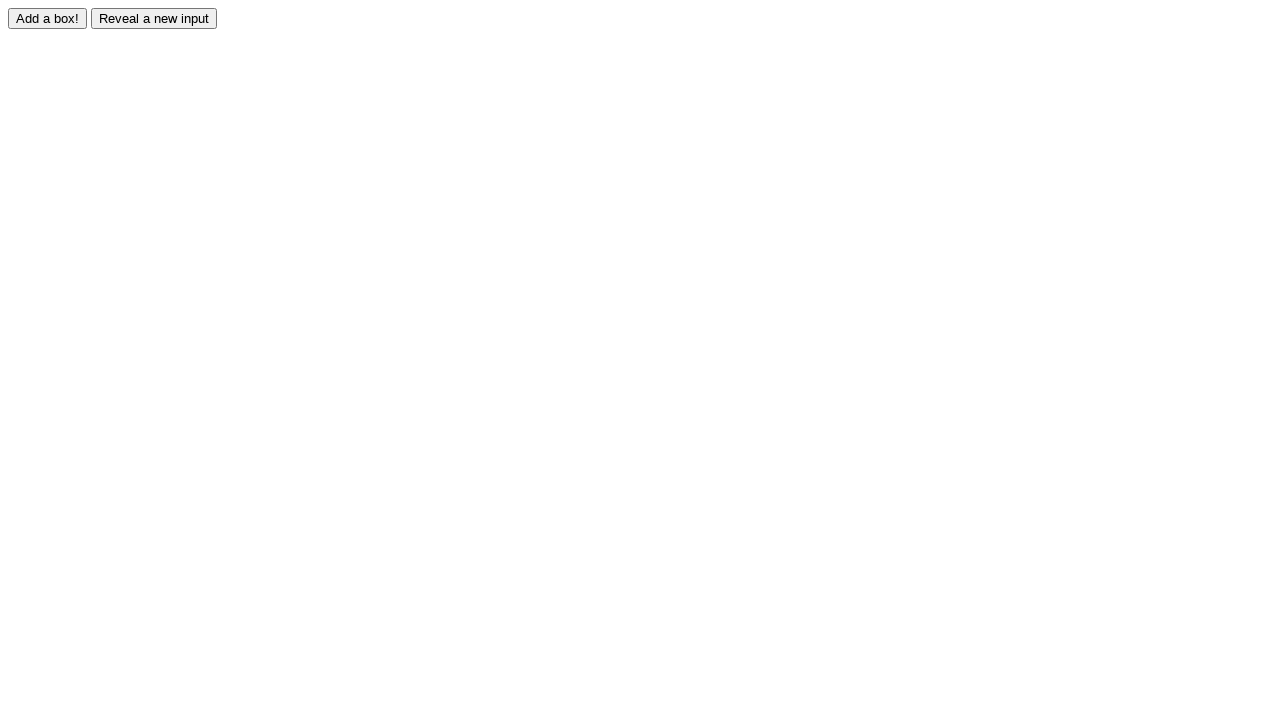

Clicked reveal button to show hidden element at (154, 18) on #reveal
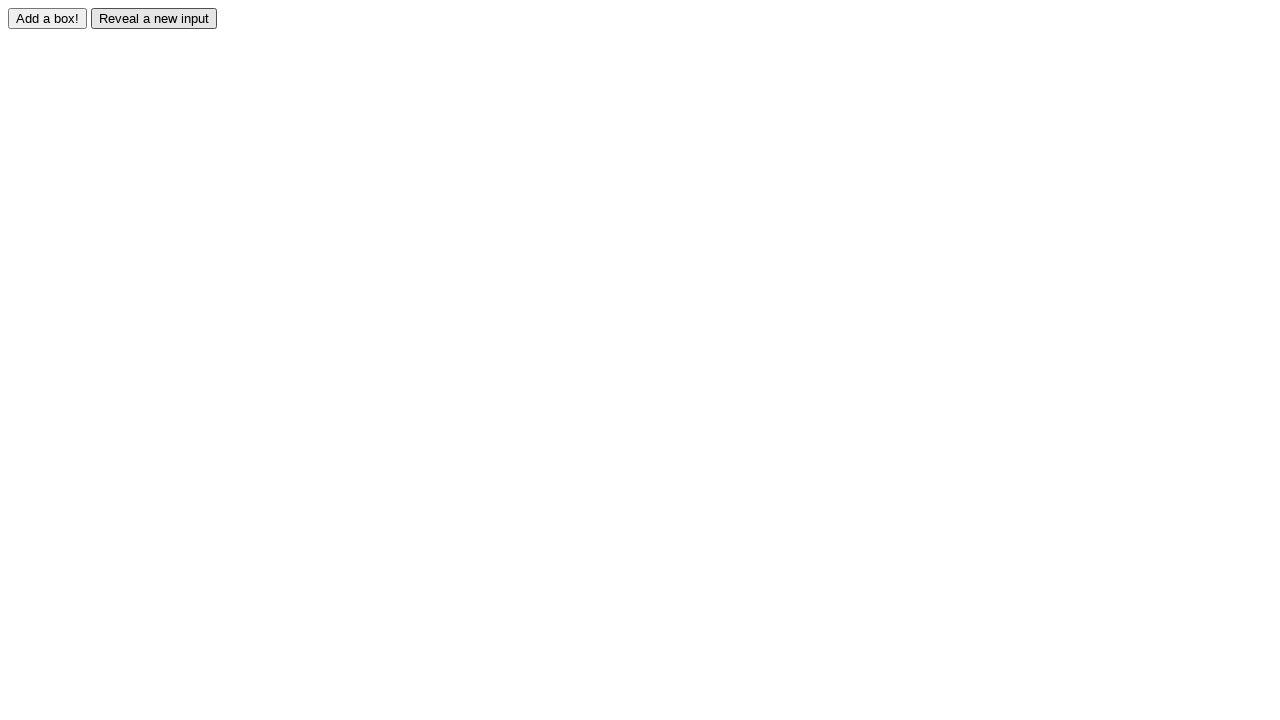

Hidden element appeared and is now visible
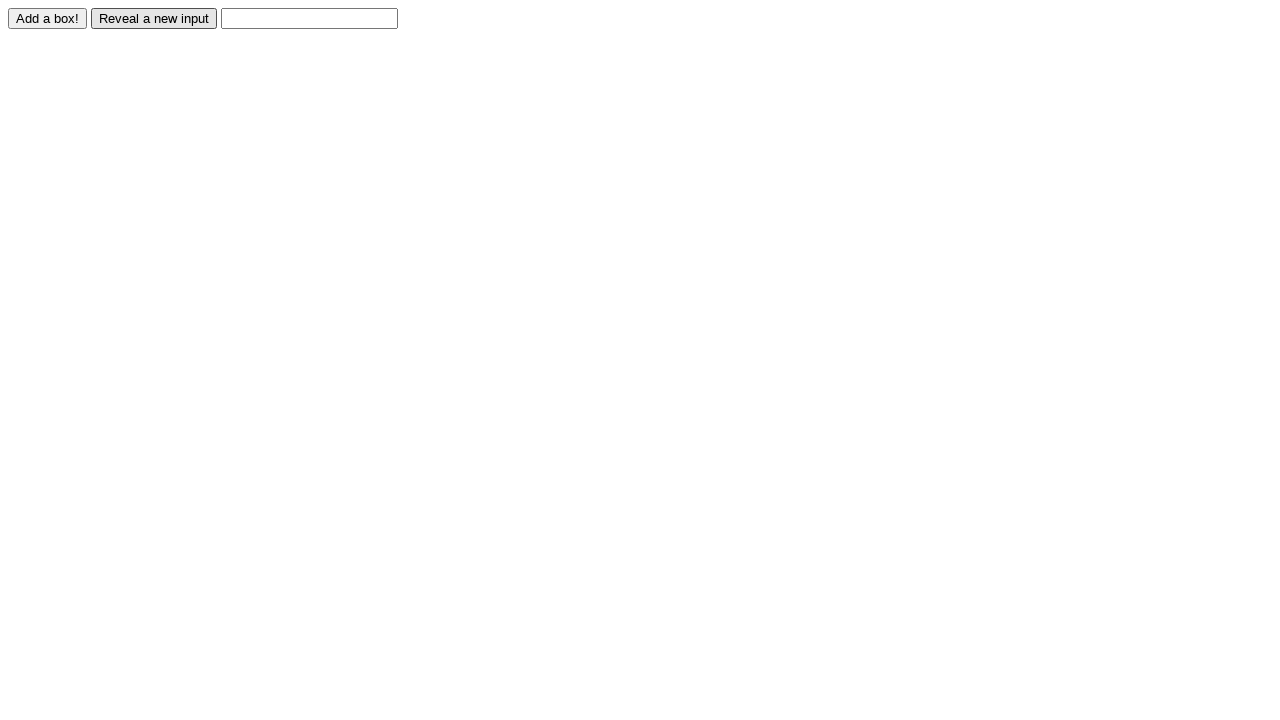

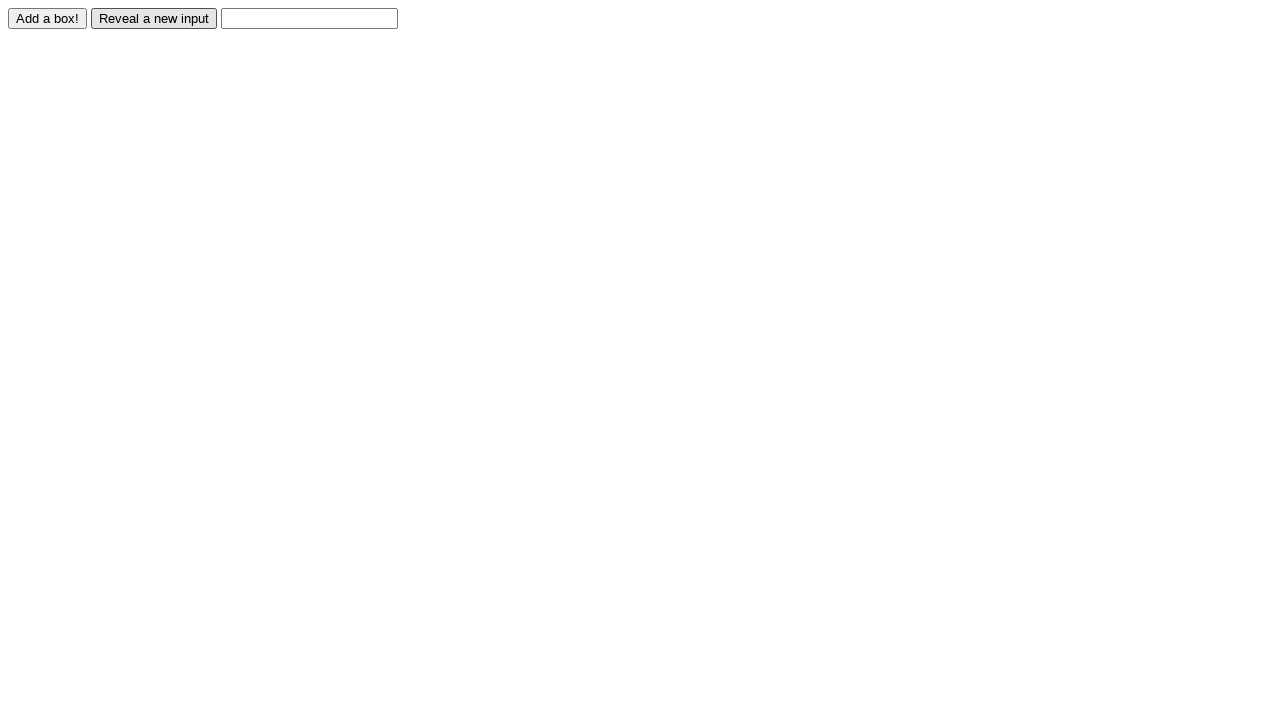